Tests JavaScript alert handling by clicking the alert button, accepting it, and verifying the result text

Starting URL: http://practice.cydeo.com/javascript_alerts

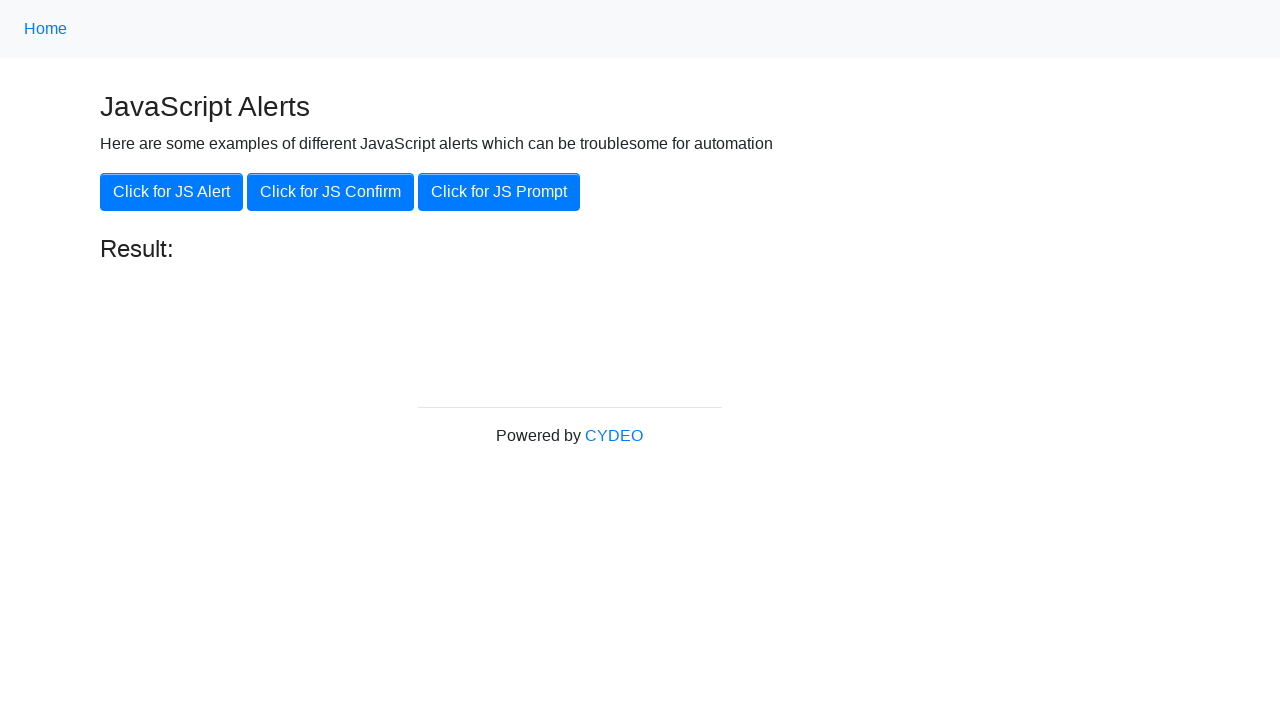

Clicked the 'Click for JS Alert' button at (172, 192) on xpath=//button[.='Click for JS Alert']
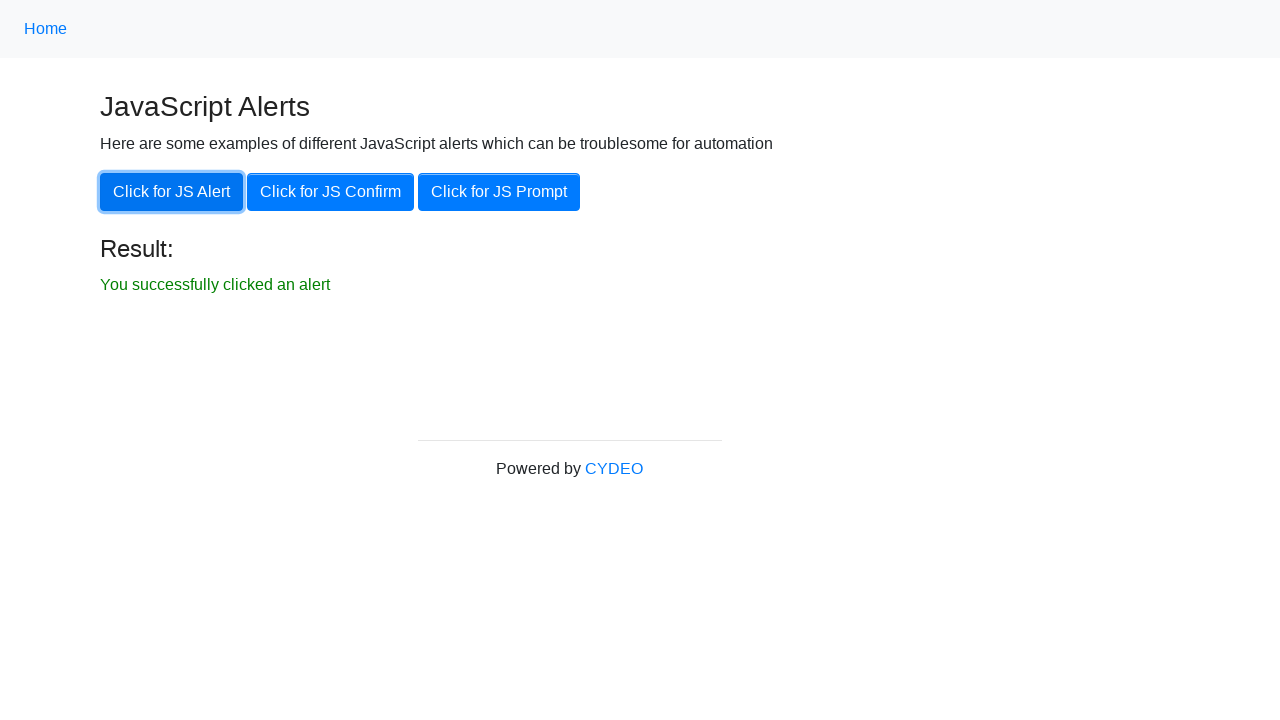

Set up dialog handler to accept alerts
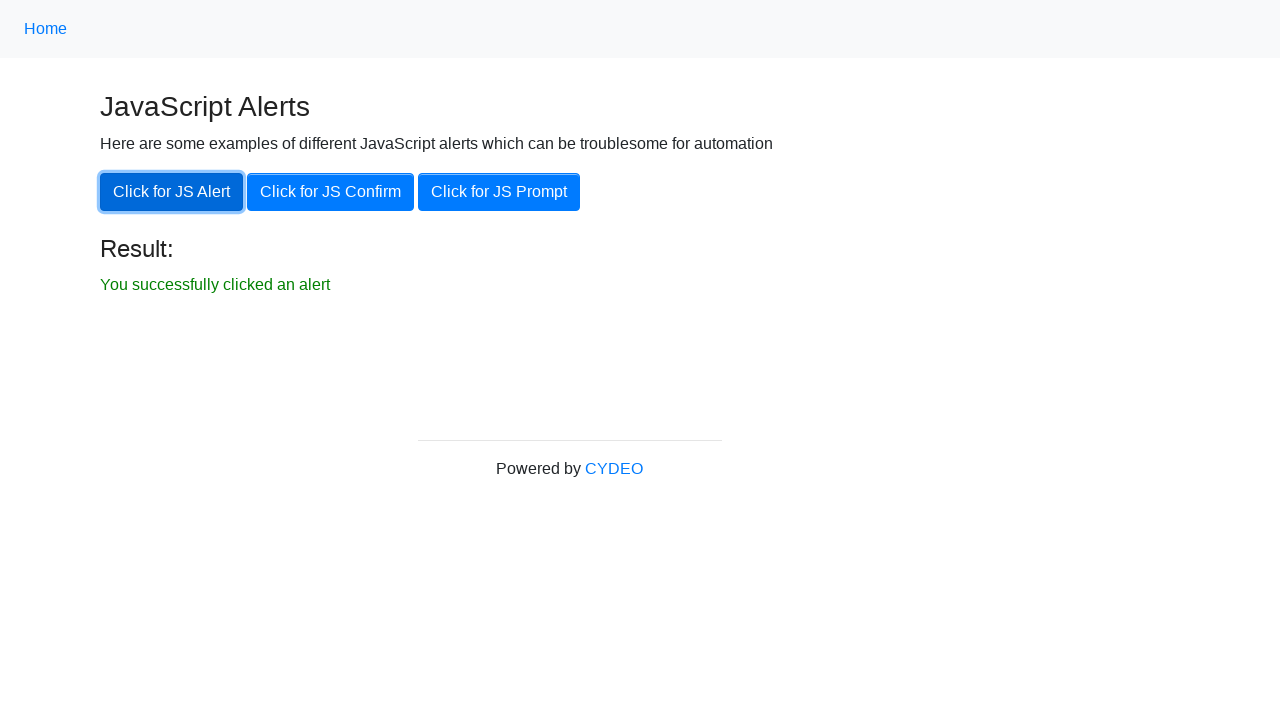

Clicked the 'Click for JS Alert' button again to trigger and accept the alert at (172, 192) on xpath=//button[.='Click for JS Alert']
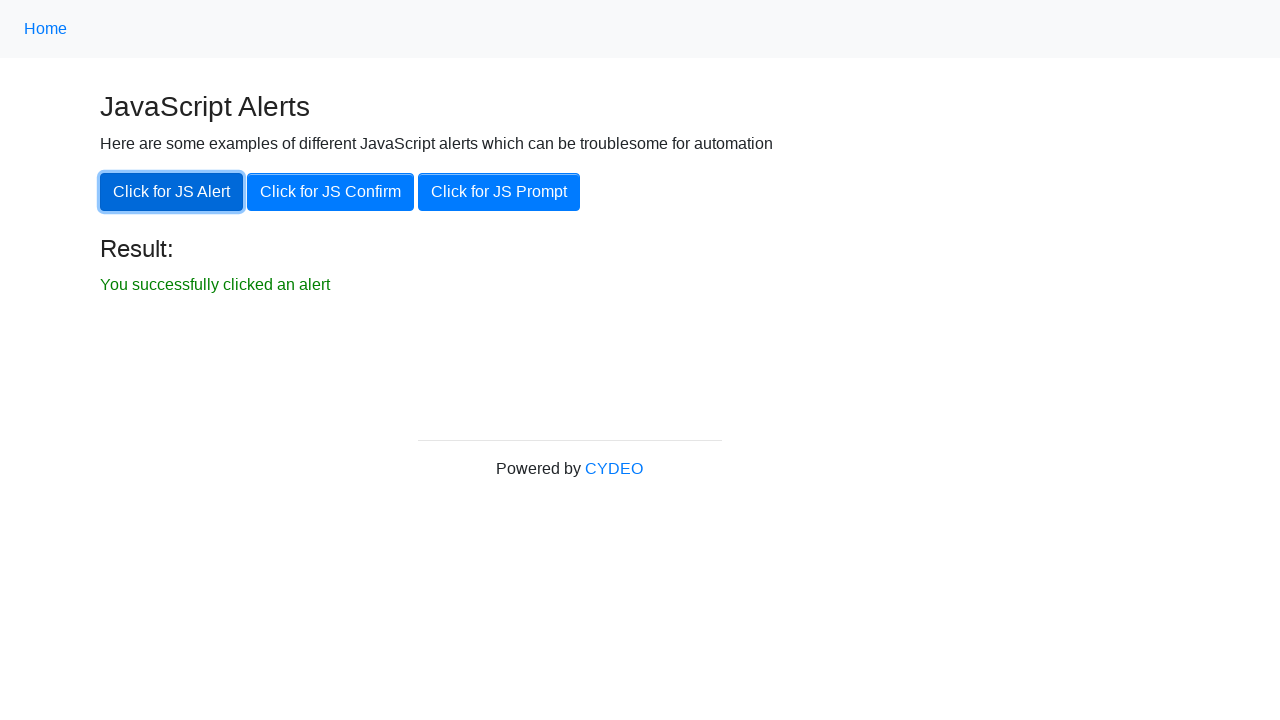

Verified result text is displayed after alert was accepted
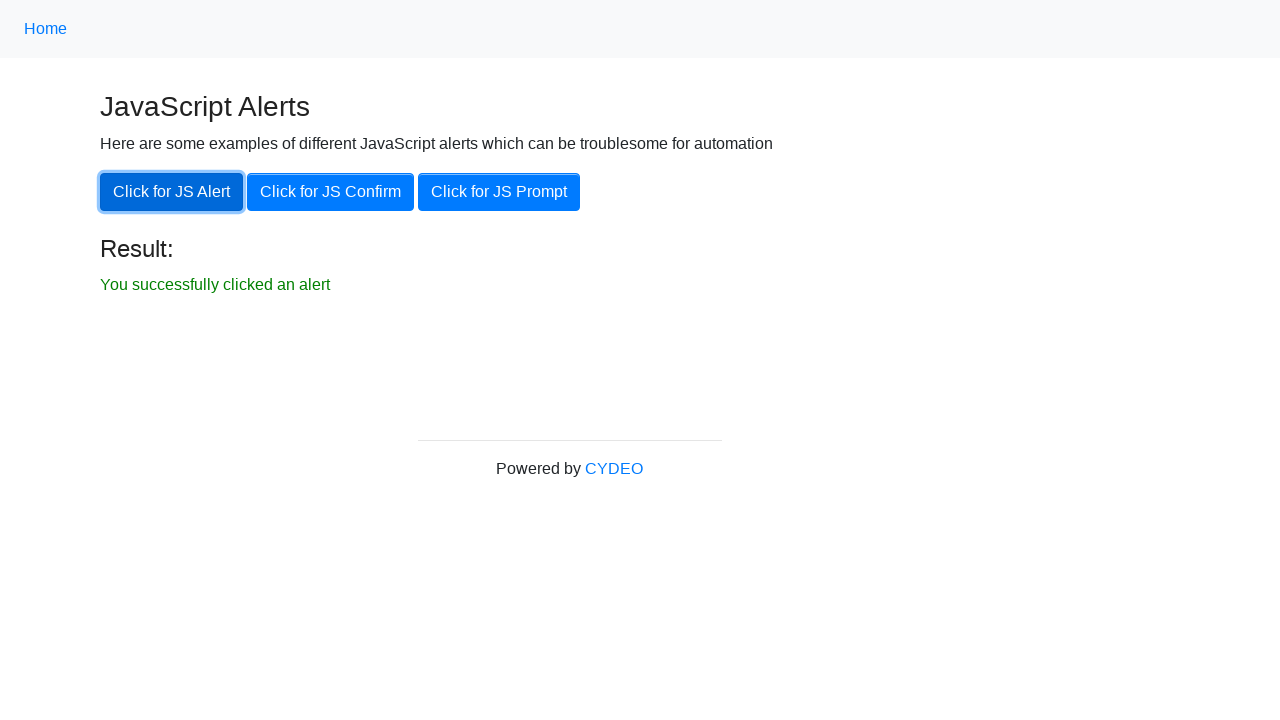

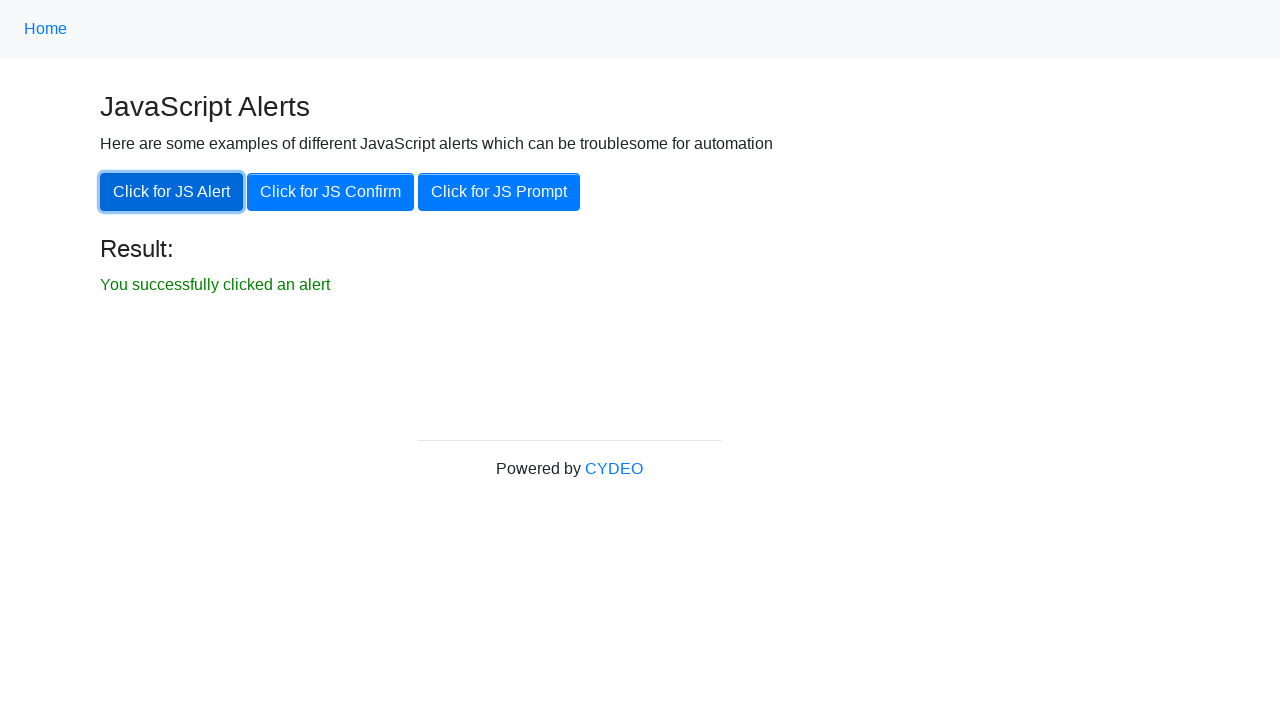